Tests auto-suggestive dropdown functionality by typing a partial country name, waiting for suggestions to appear, and selecting a specific option from the dropdown list

Starting URL: https://rahulshettyacademy.com/dropdownsPractise/

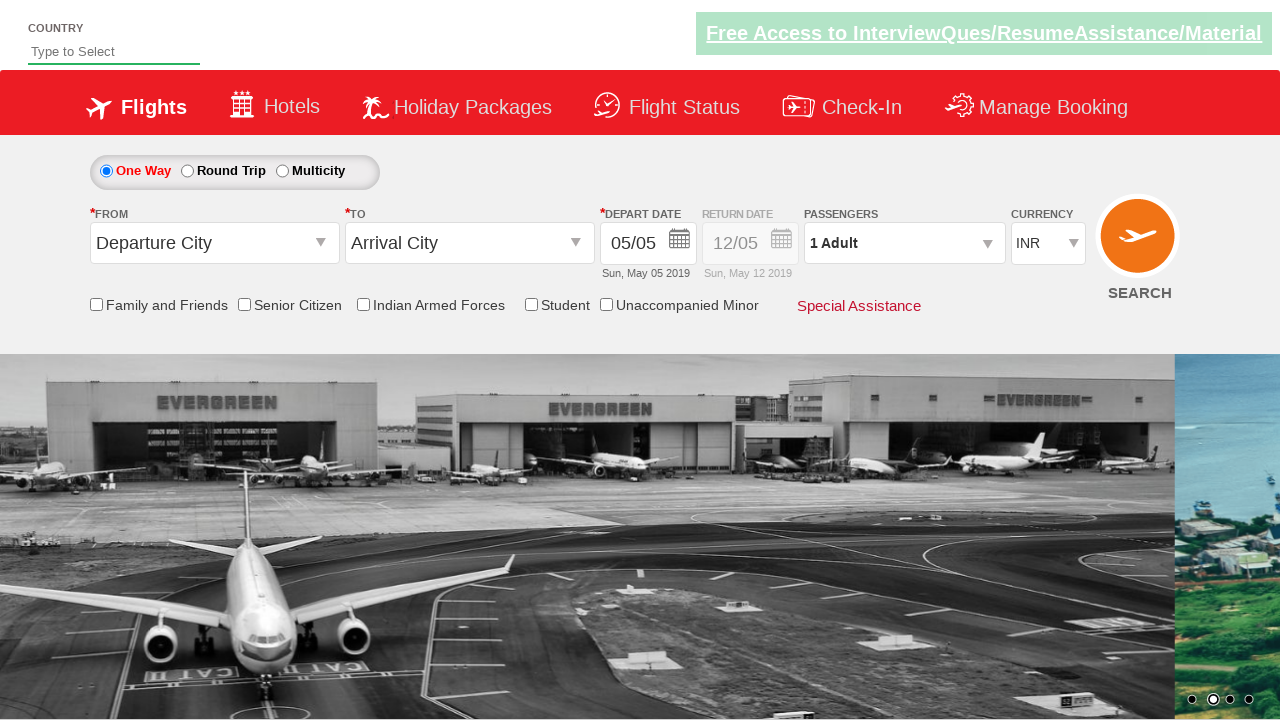

Typed 'PA' in auto-suggest input field to trigger suggestions on #autosuggest
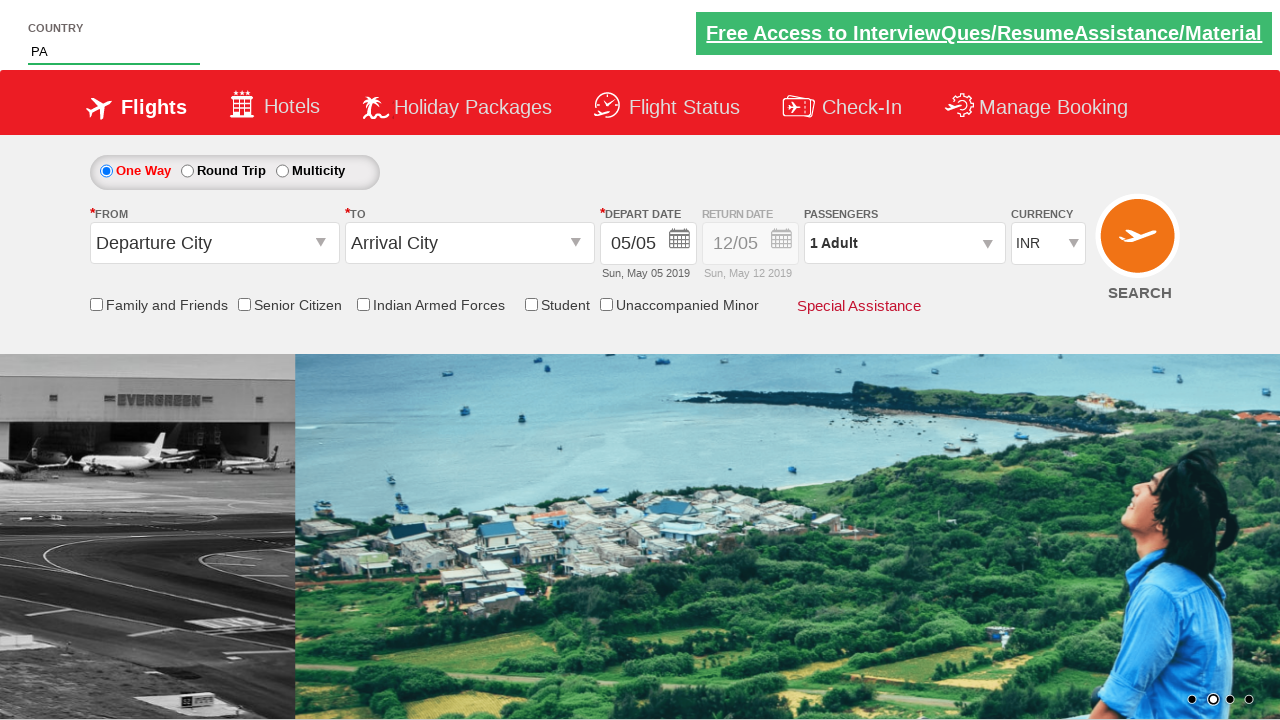

Dropdown suggestions appeared
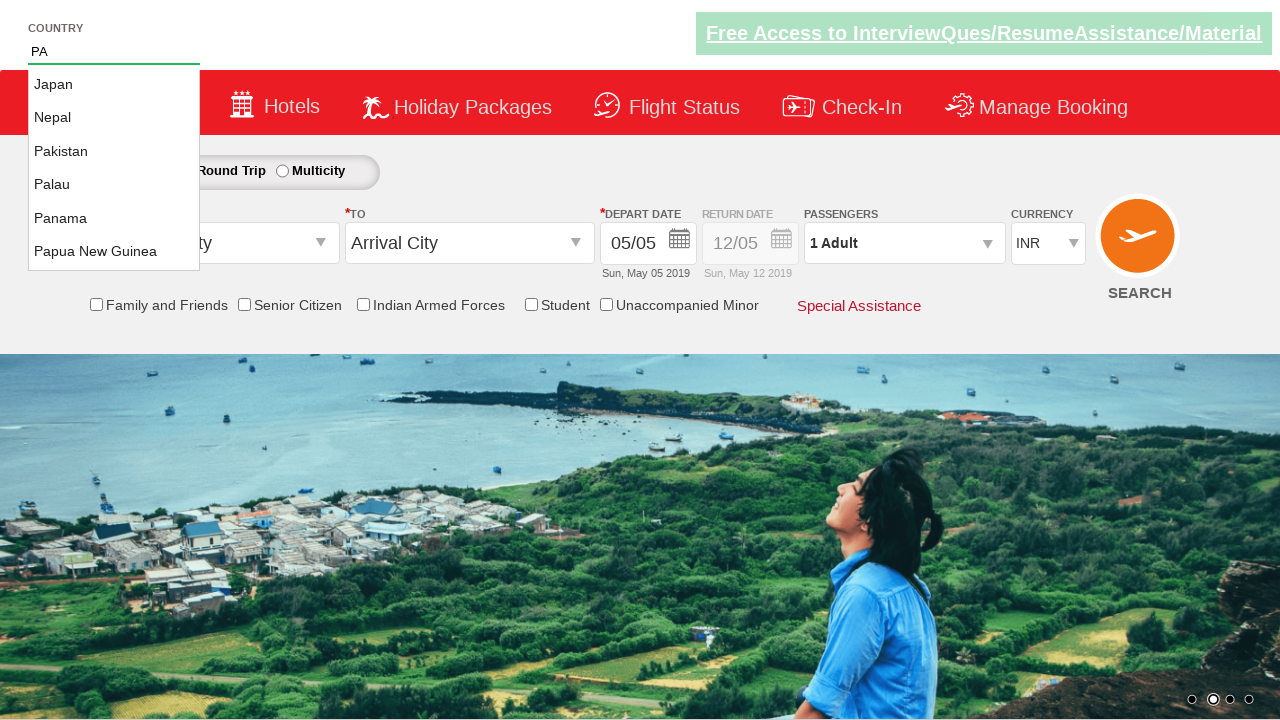

Selected 'Spain' from the dropdown suggestions at (114, 251) on li.ui-menu-item a:has-text('Spain')
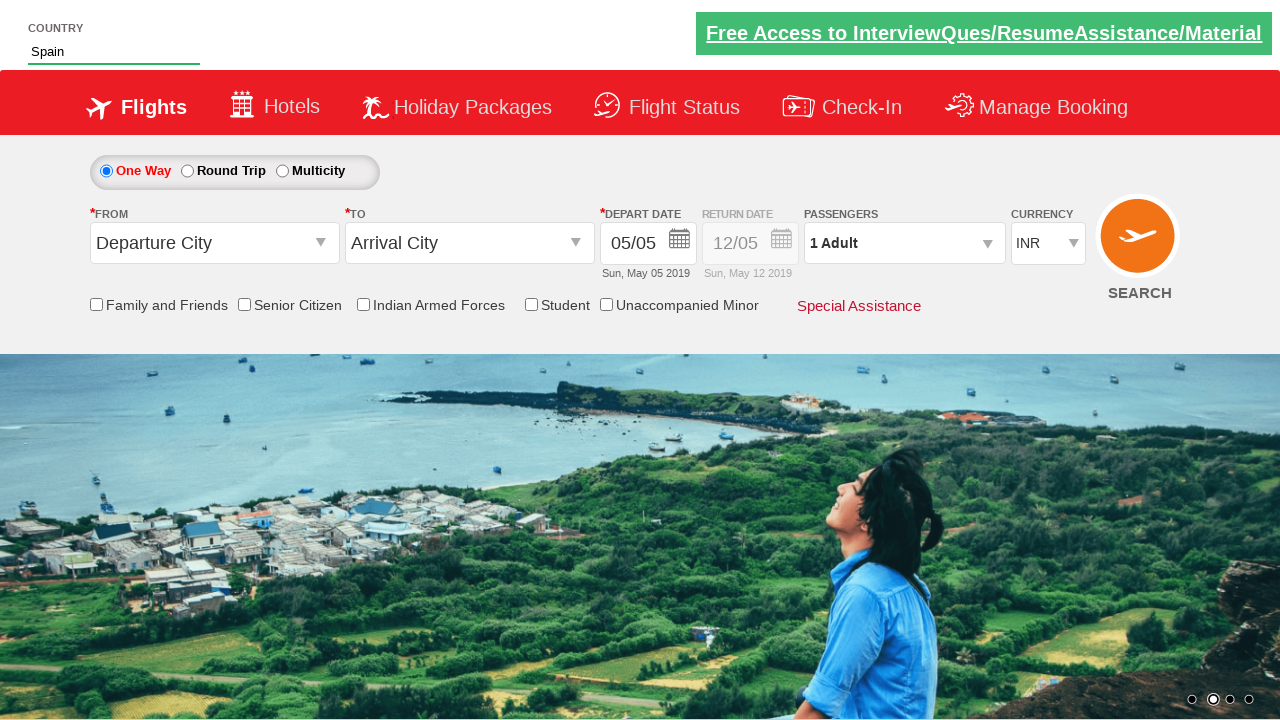

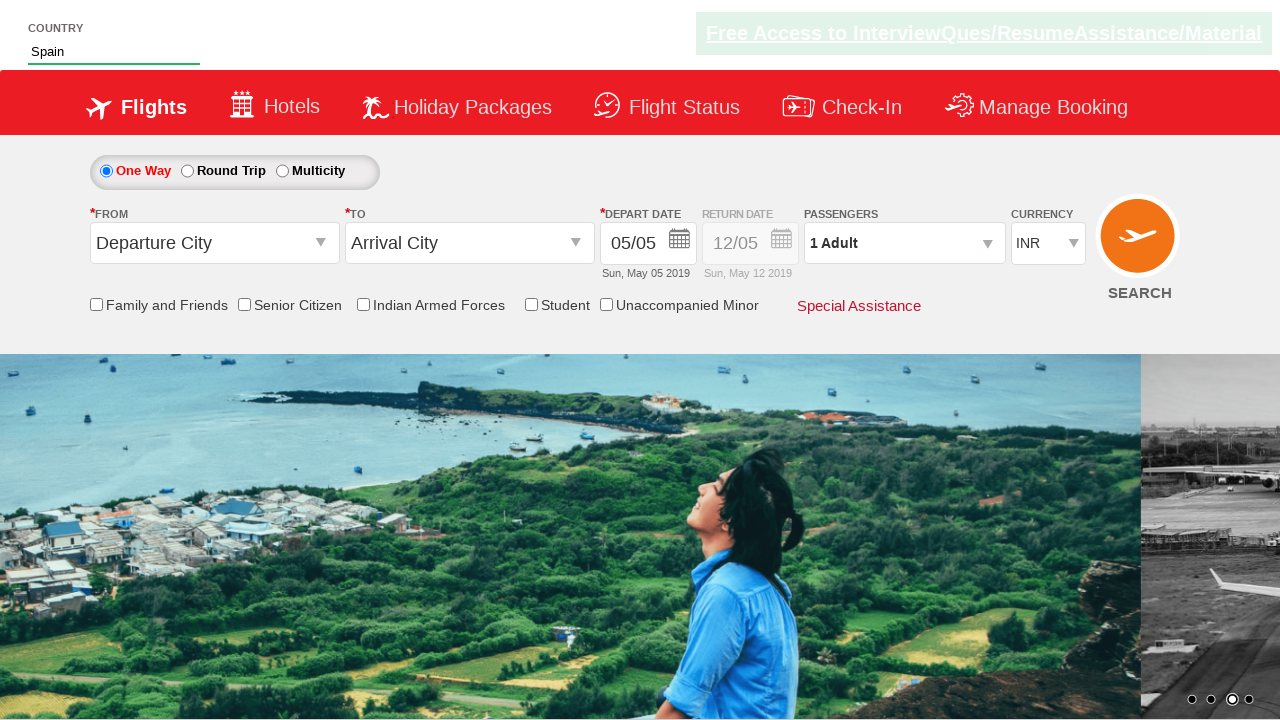